Tests the Shifting Content feature by navigating to the Shifting Content page, clicking on Example 1 (Menu Element), and verifying that menu elements are present

Starting URL: http://the-internet.herokuapp.com

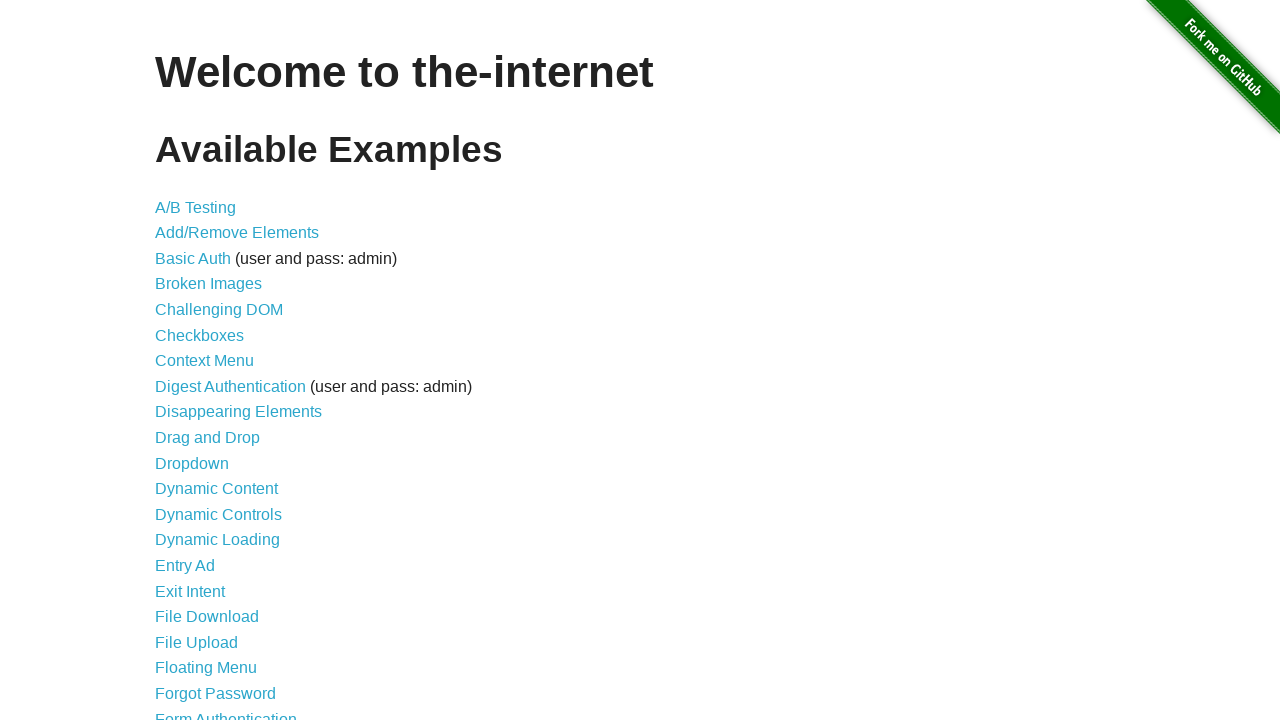

Clicked on Shifting Content link at (212, 523) on text=Shifting Content
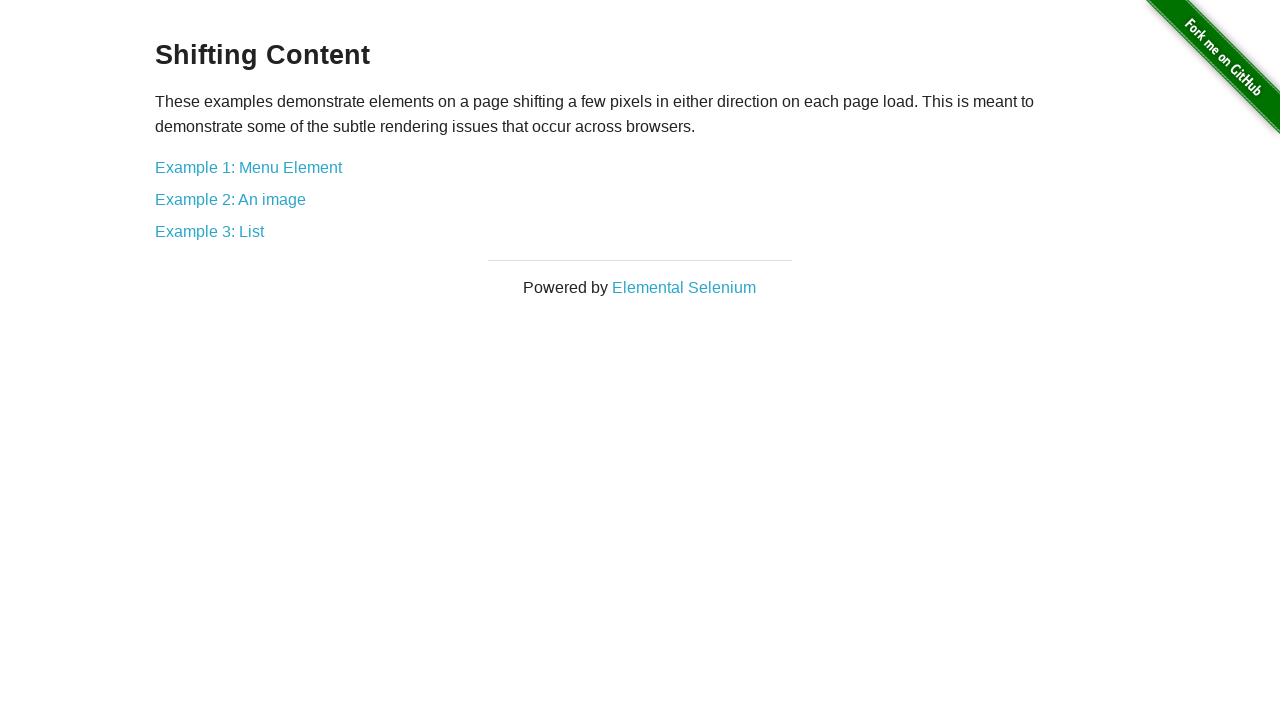

Clicked on Example 1: Menu Element link at (248, 167) on text=Example 1: Menu Element
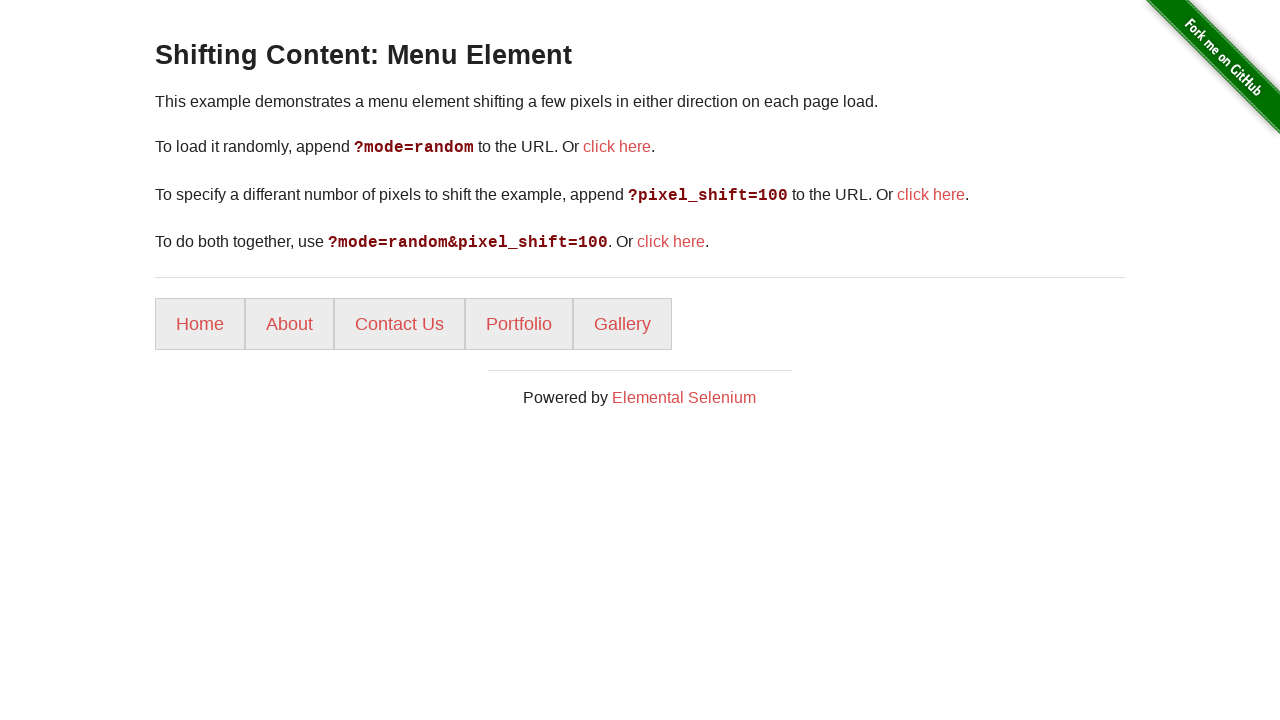

Menu elements loaded successfully
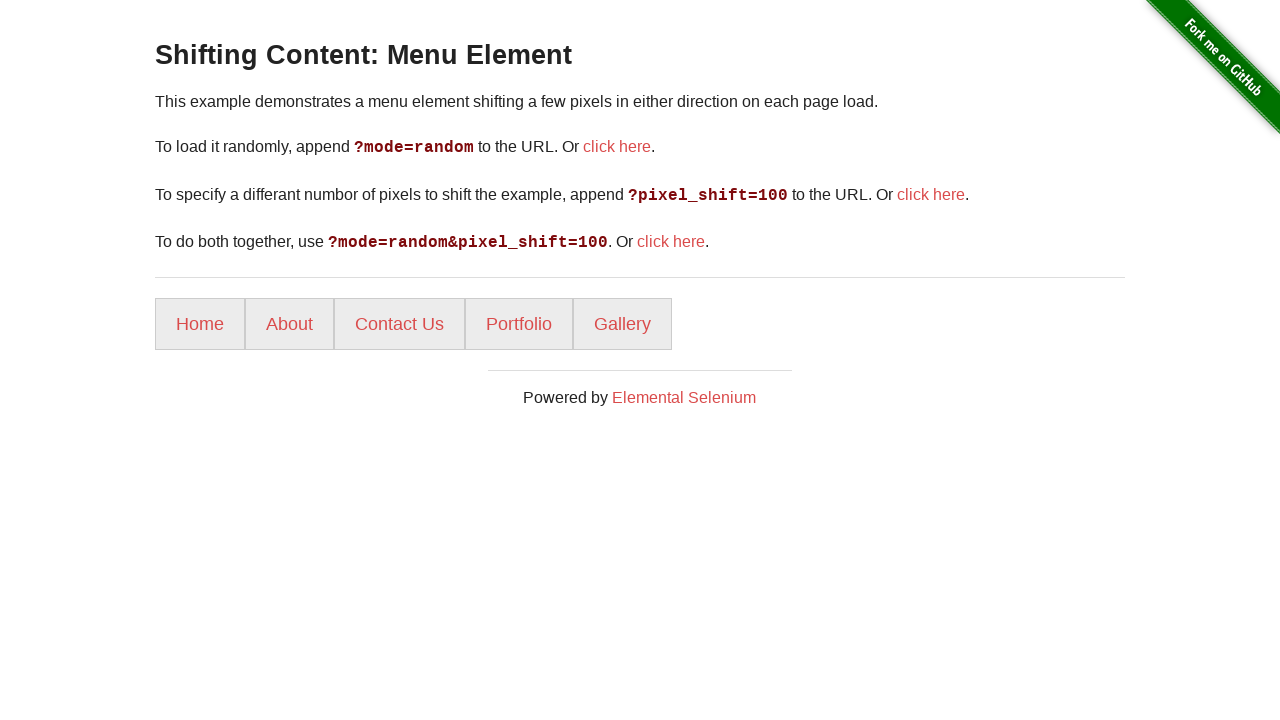

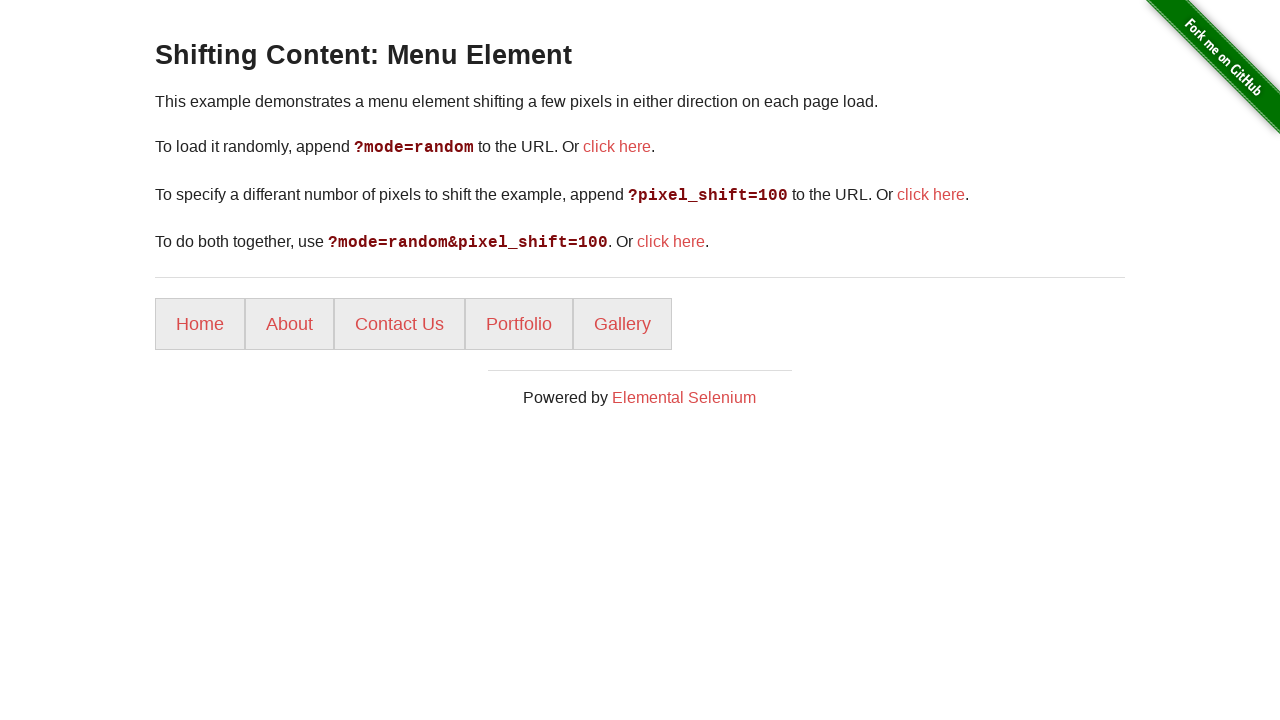